Tests various click interactions including single click, double click, and right click on different elements

Starting URL: https://sahitest.com/demo/clicks.htm

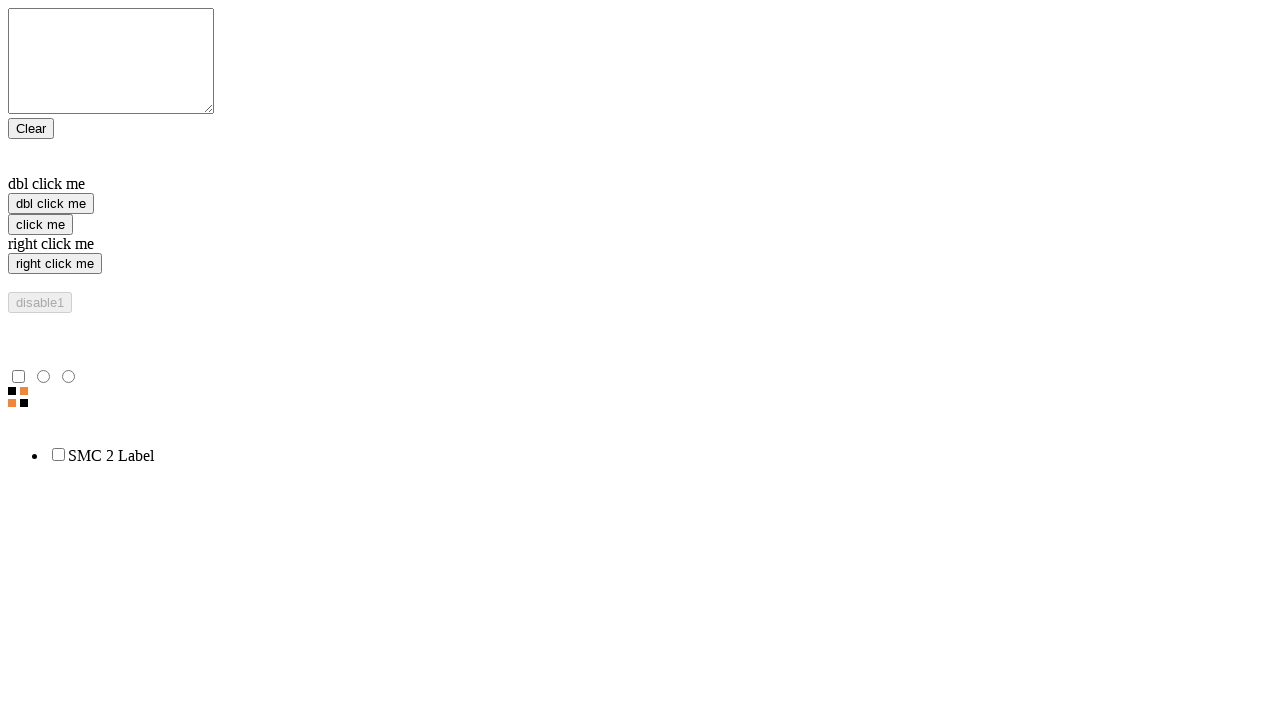

Located single click element
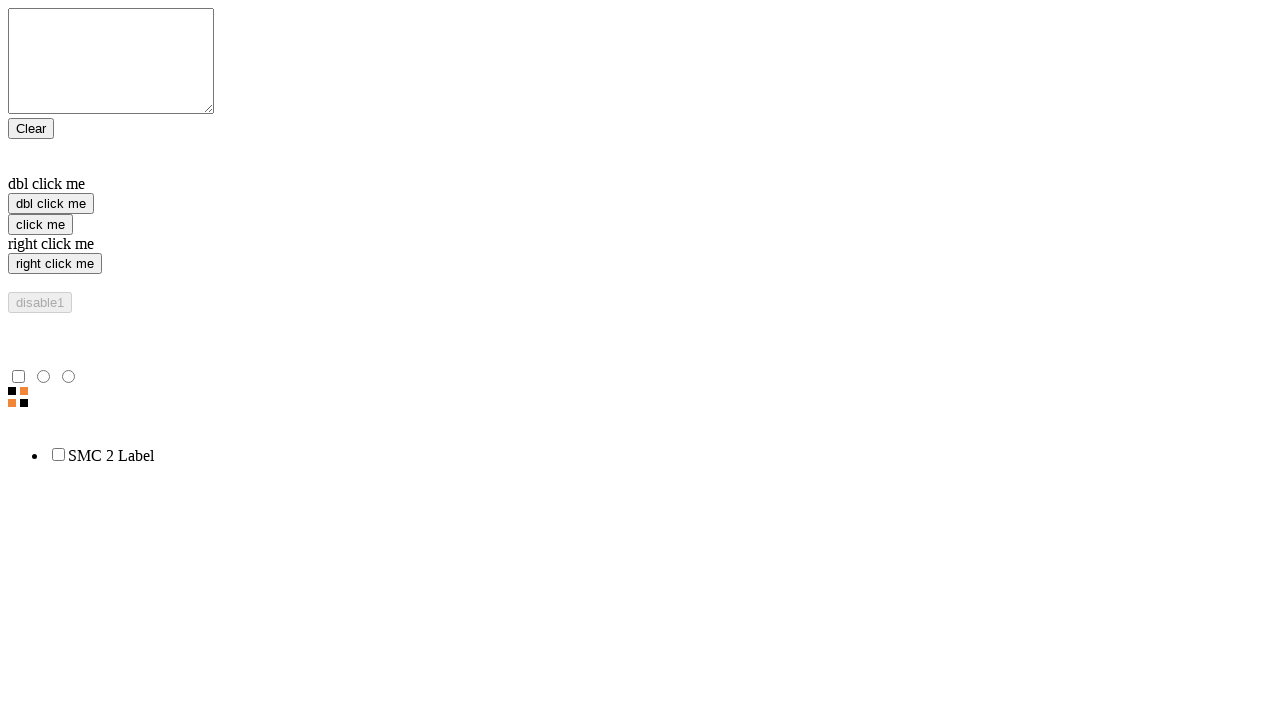

Located double click element
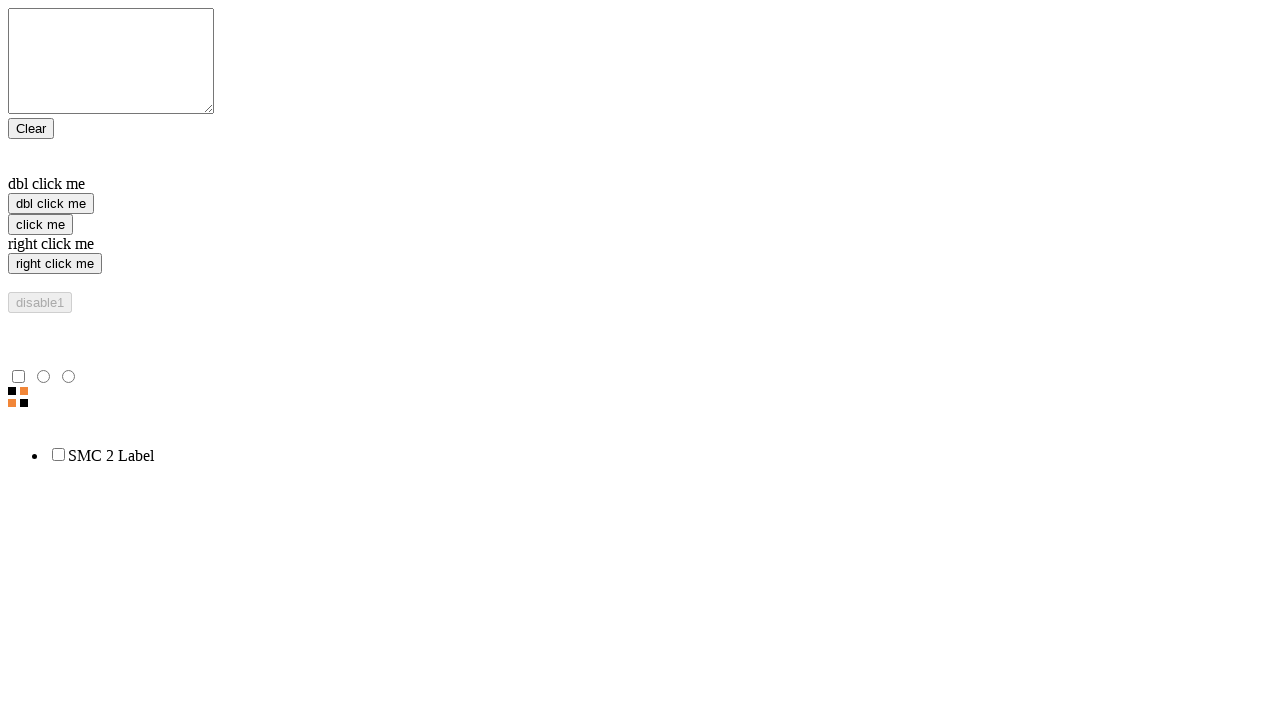

Located right click element
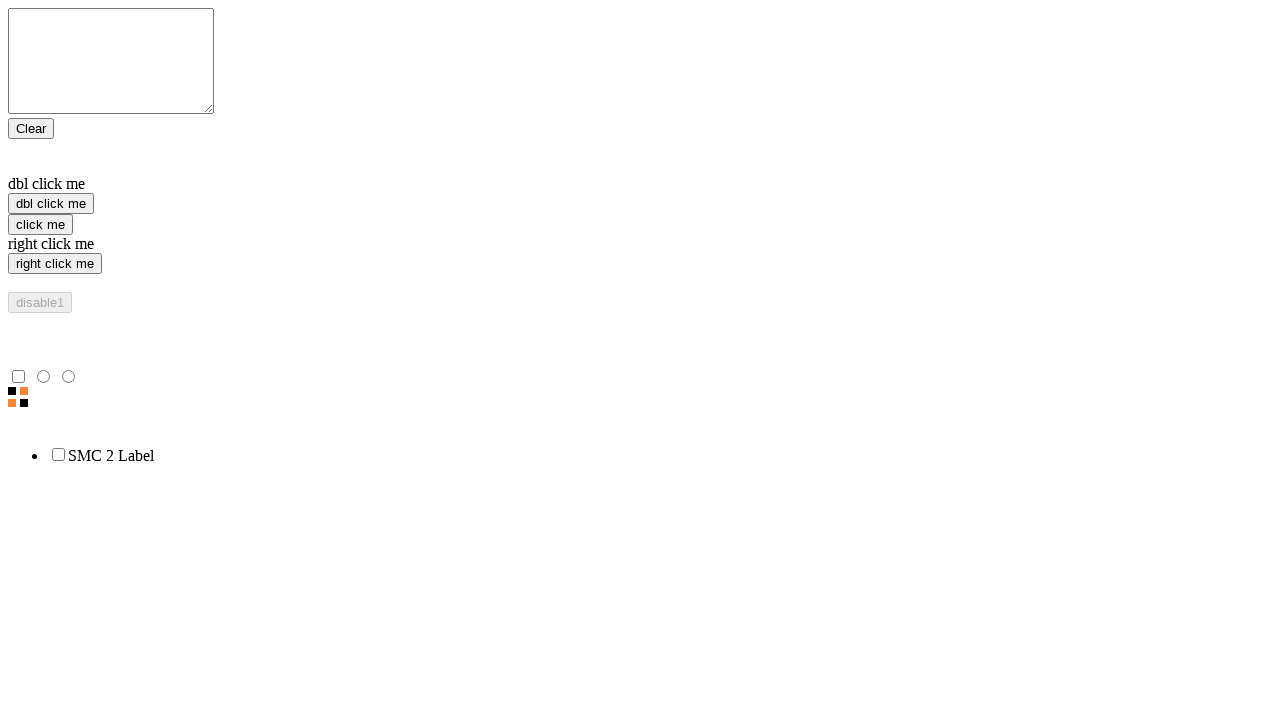

Performed single click on 'click me' element at (40, 224) on xpath=//input[@value='click me']
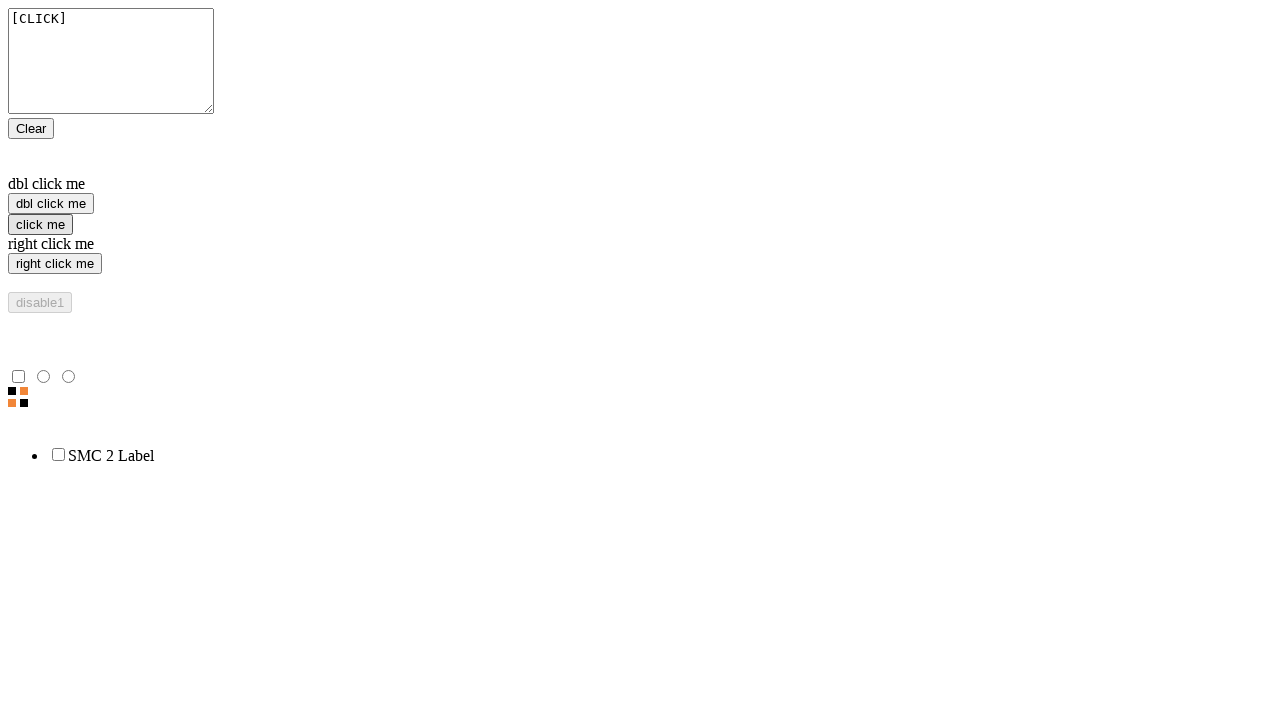

Performed double click on 'dbl click me' element at (51, 204) on xpath=//input[@value='dbl click me']
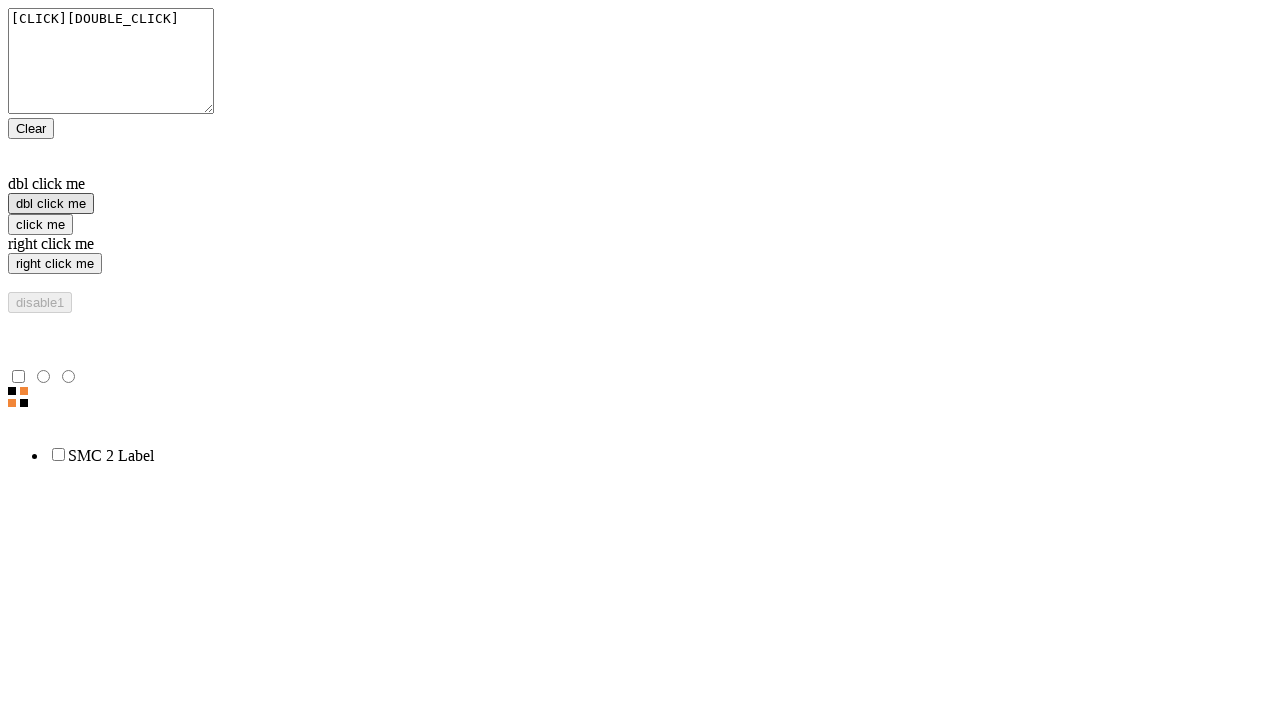

Performed right click on 'right click me' element at (55, 264) on xpath=//input[@value='right click me']
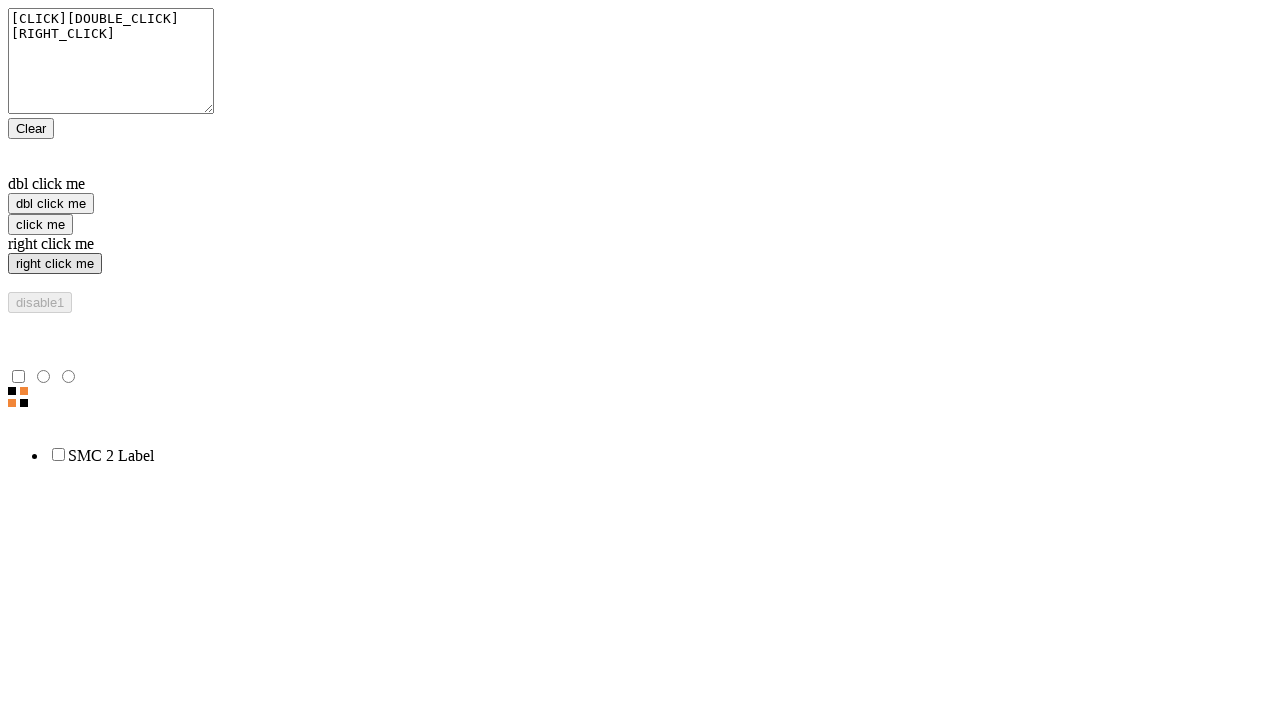

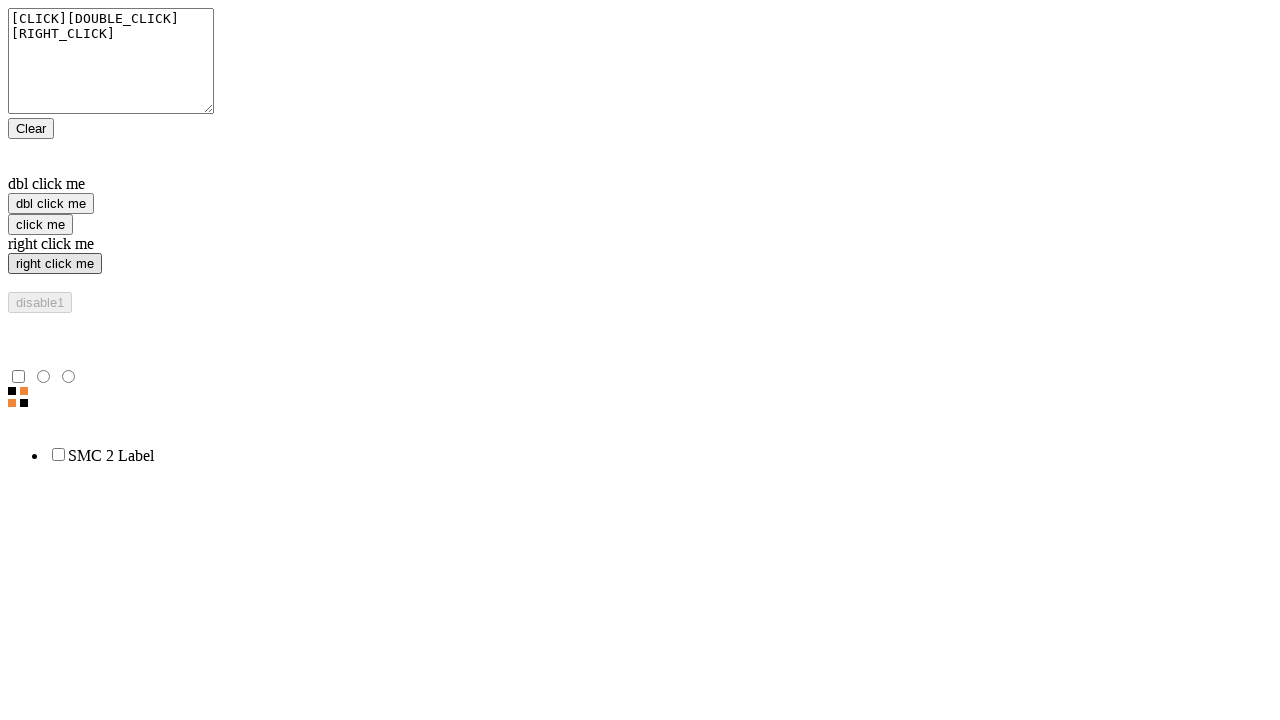